Tests window handling by clicking a link that opens a new window, switching to the new window, and verifying the title changes to "New Window"

Starting URL: https://practice.cydeo.com/windows

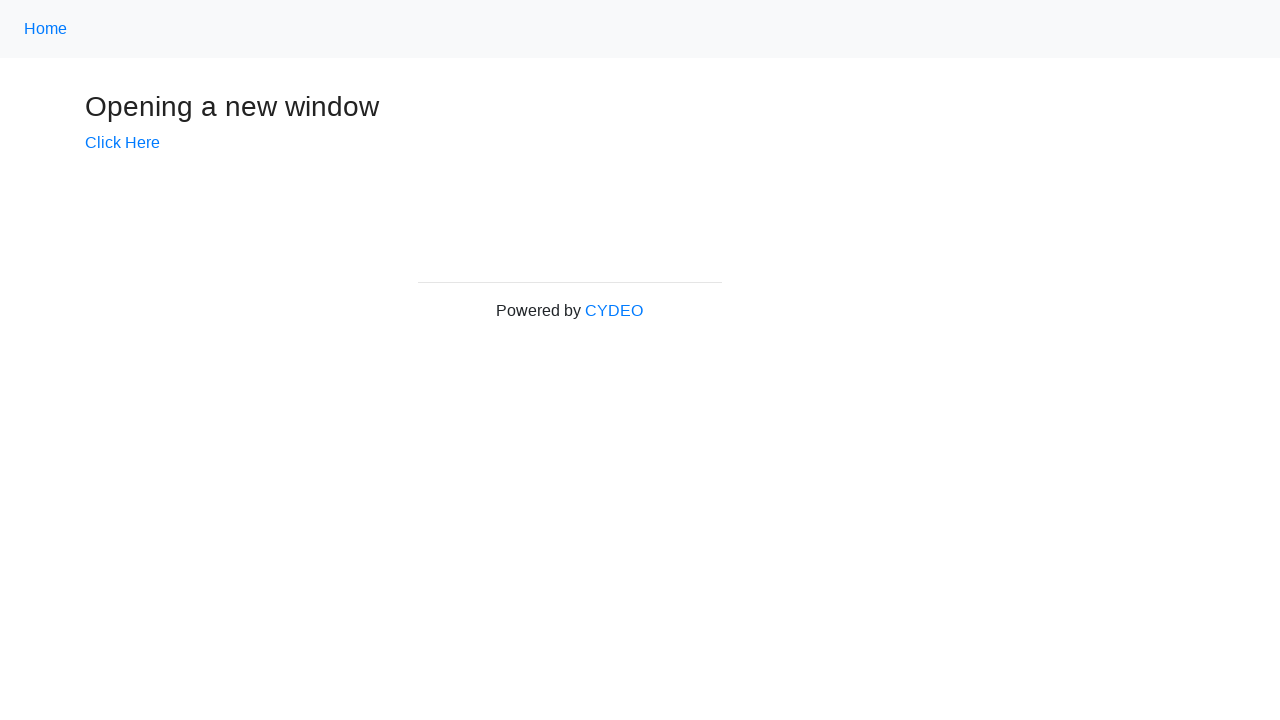

Verified initial page title is 'Windows'
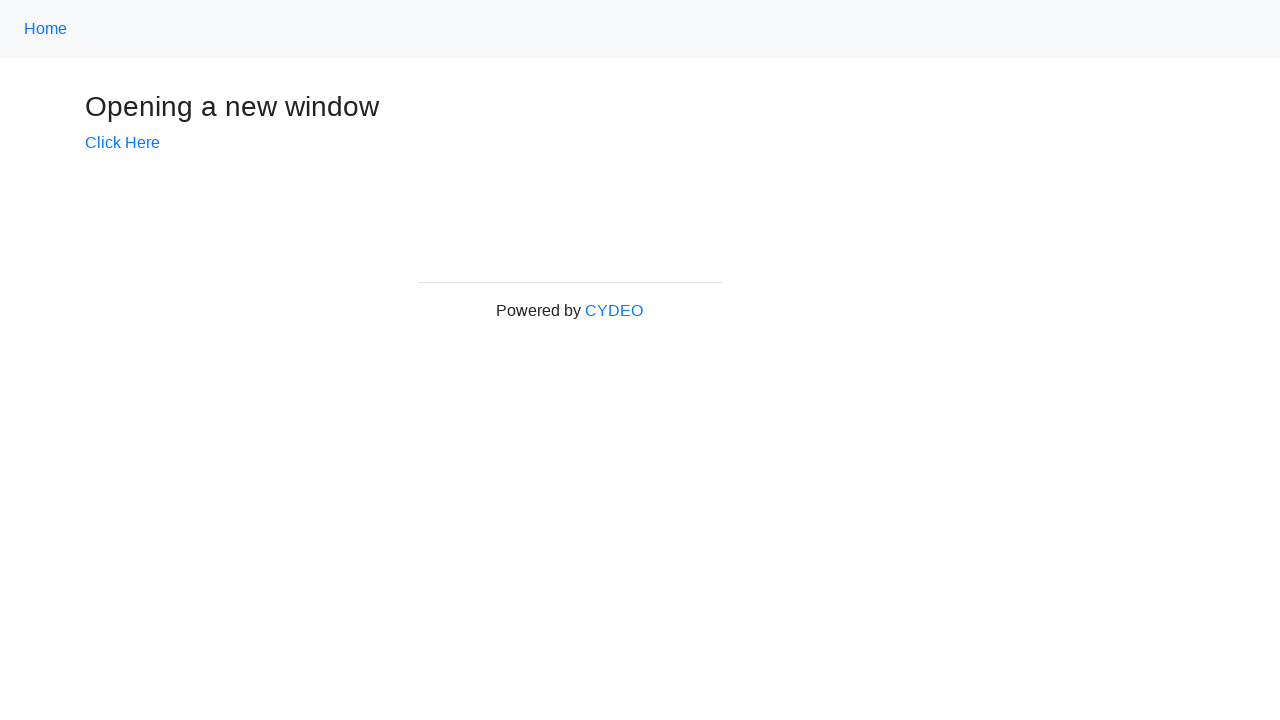

Clicked link that opens new window at (122, 143) on a[target='_blank']
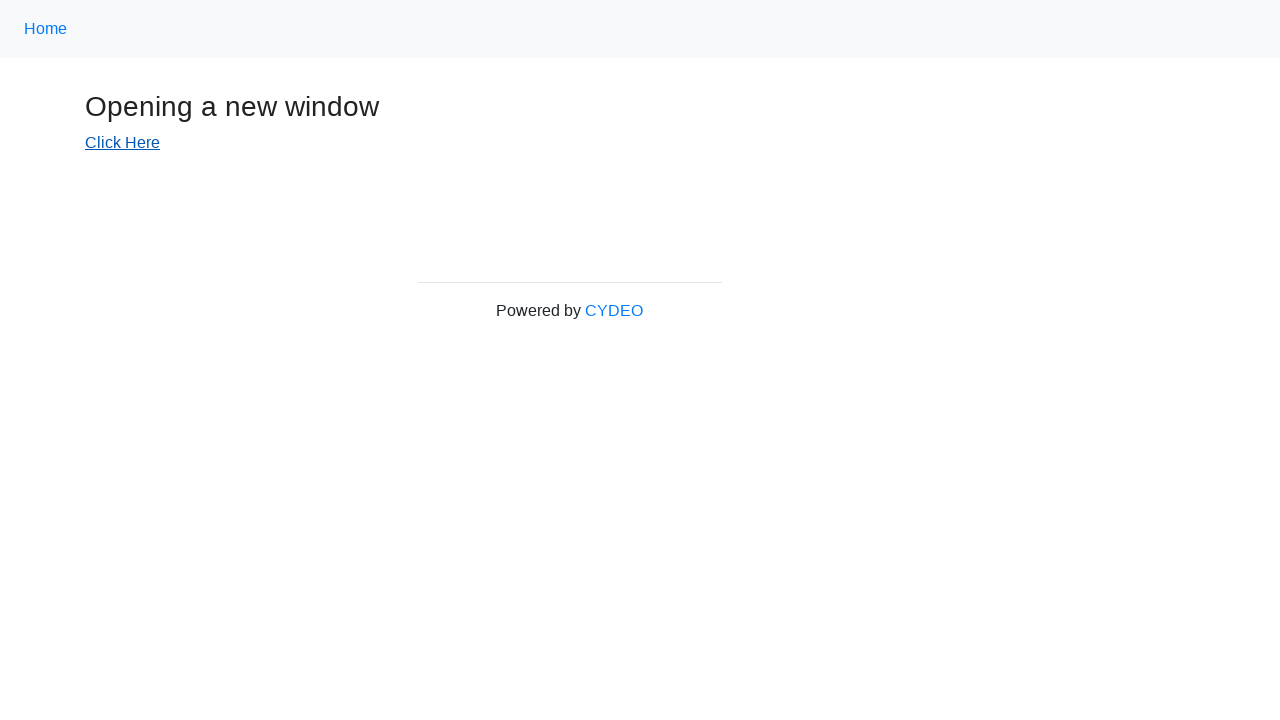

New window loaded and is ready
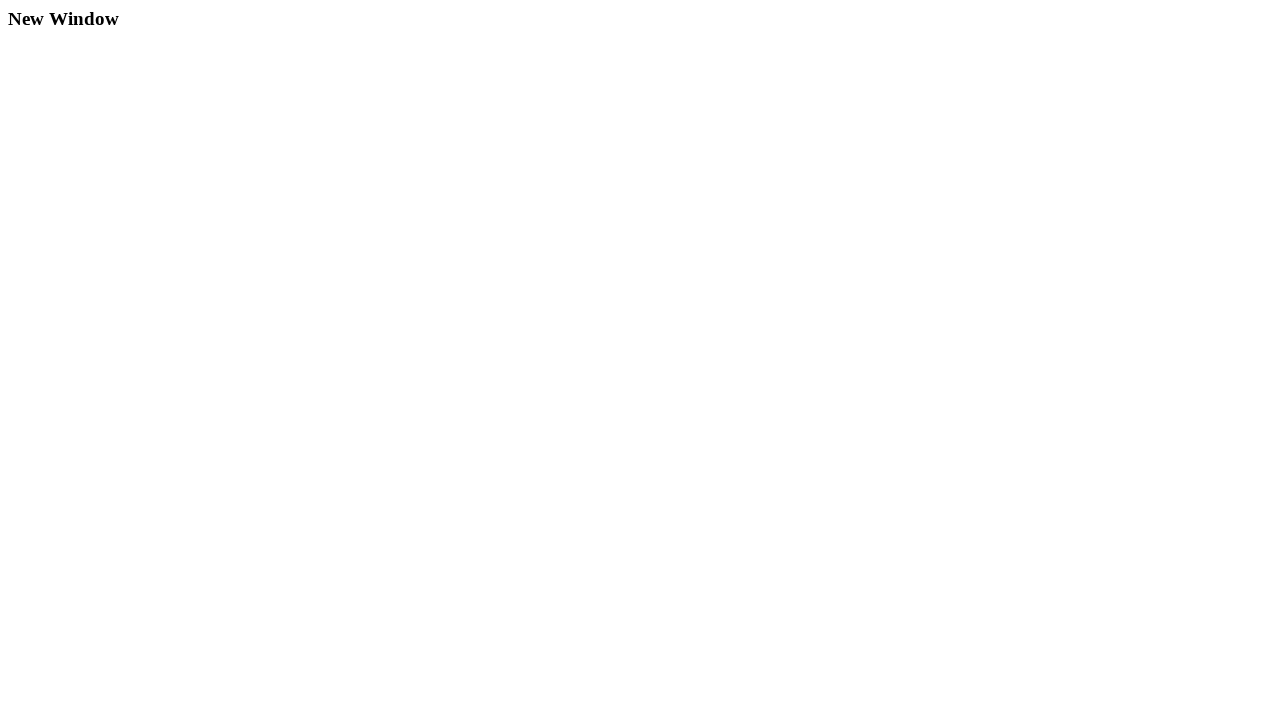

Verified new window title is 'New Window'
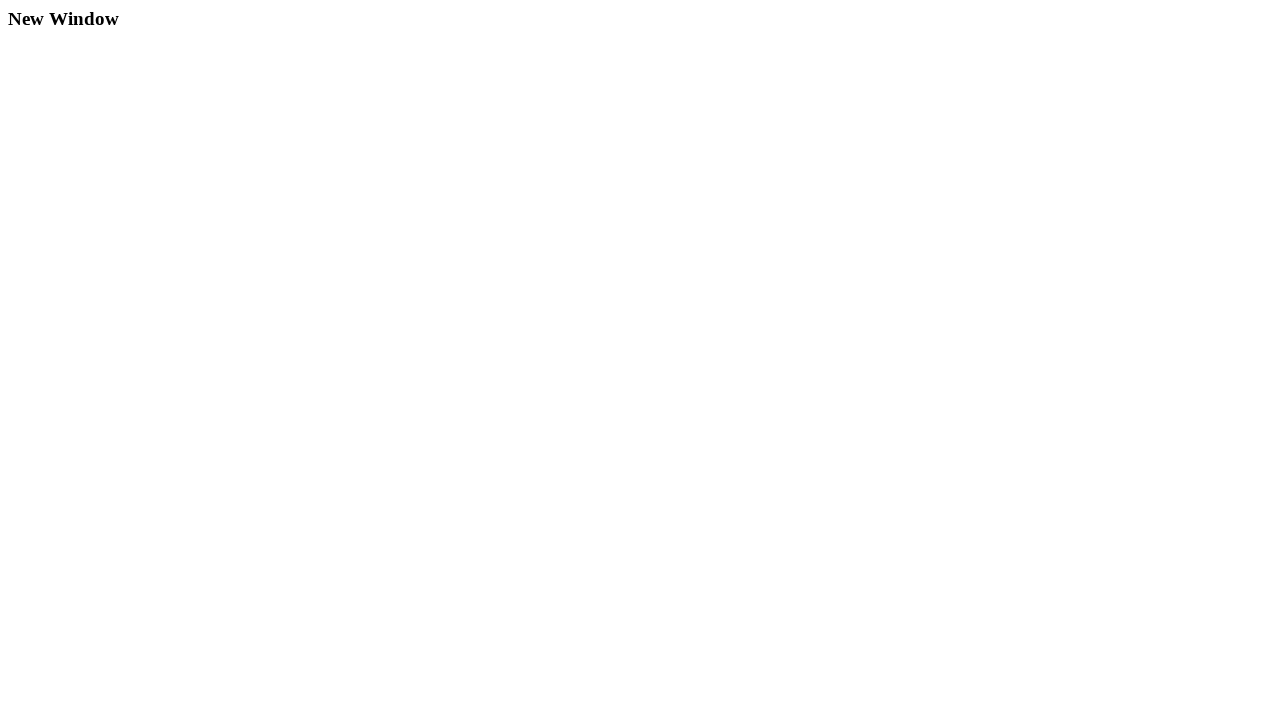

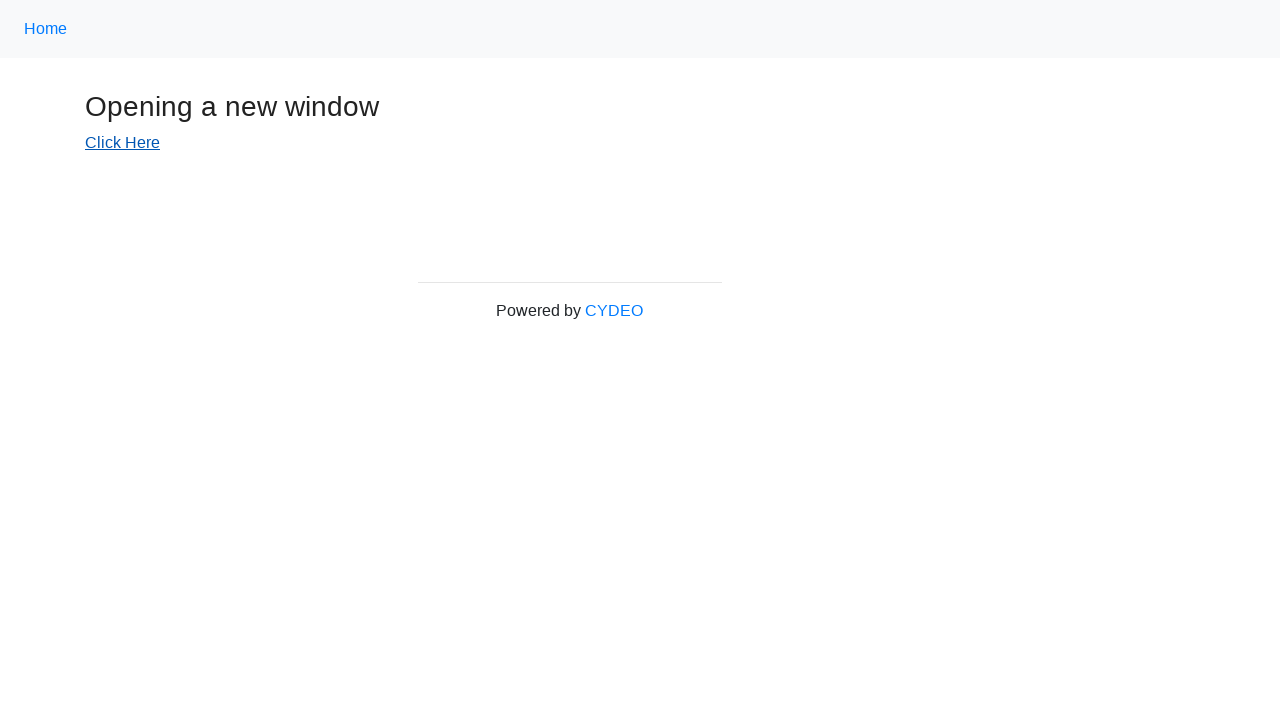